Tests sign-up form validation by submitting the form with all fields empty and verifying the appropriate error message is displayed.

Starting URL: https://thinking-tester-contact-list.herokuapp.com/addUser

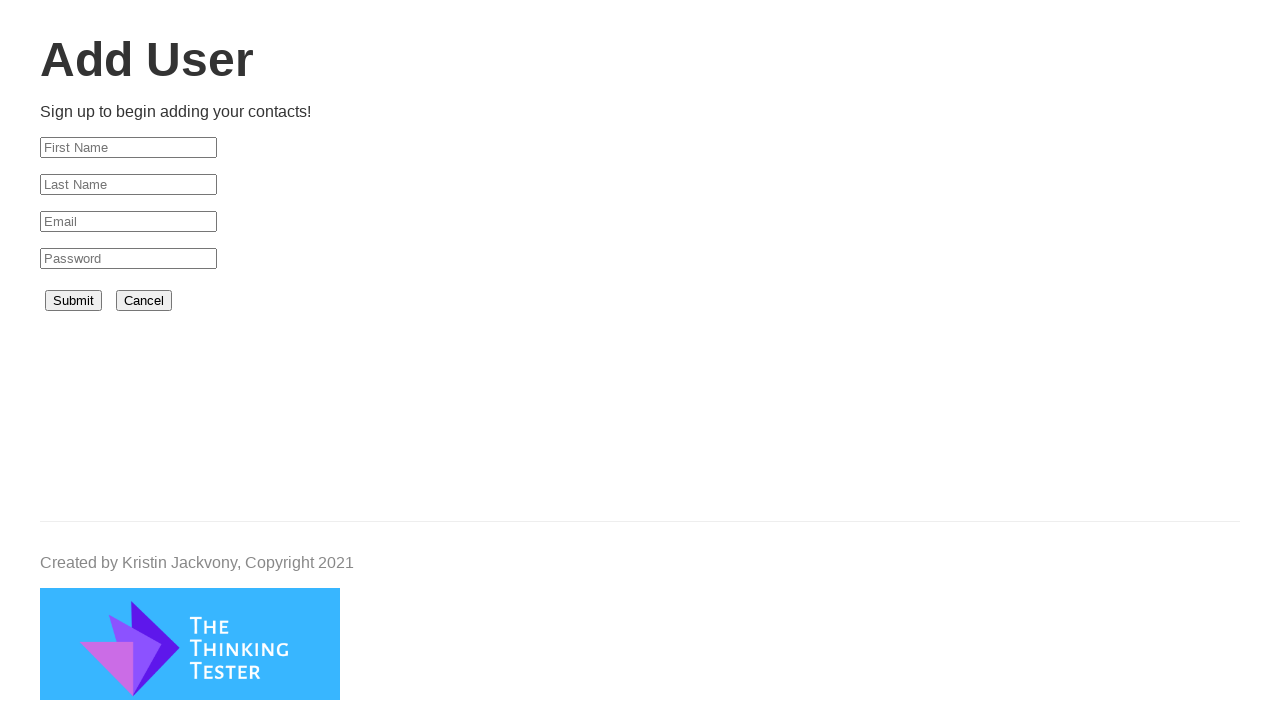

Clicked submit button without filling any fields at (74, 301) on #submit
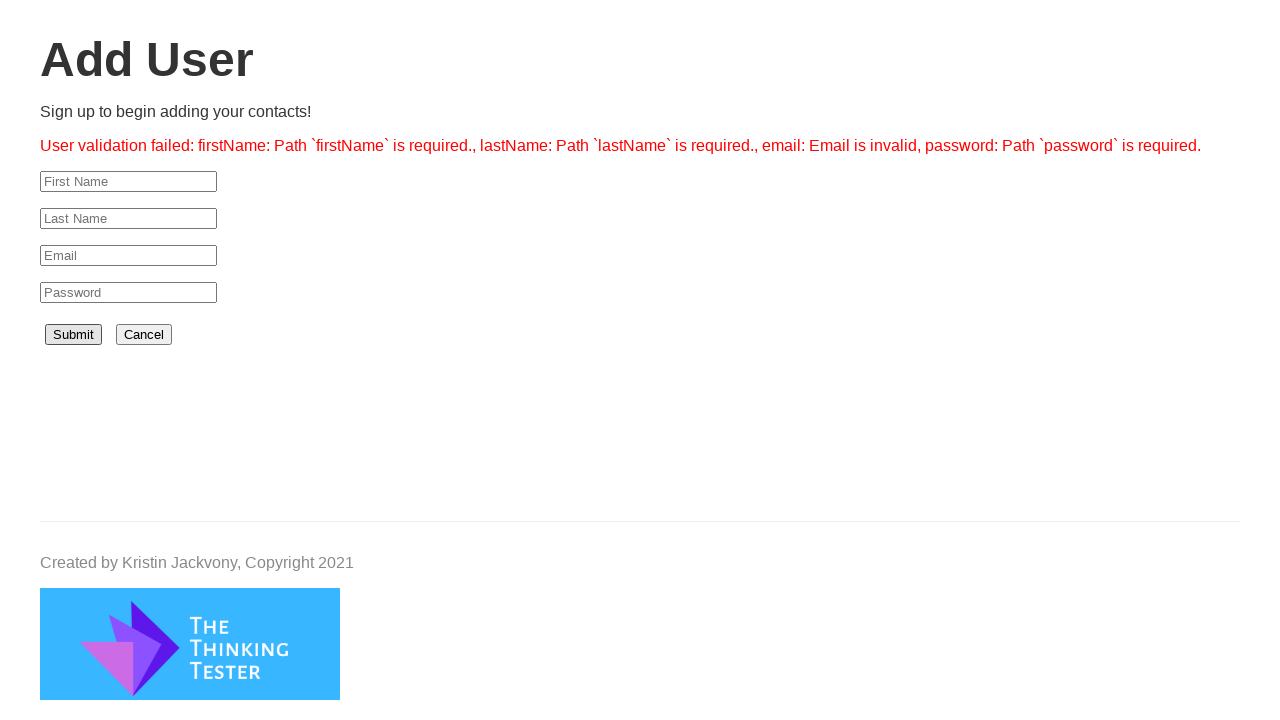

Error message appeared after form submission with empty fields
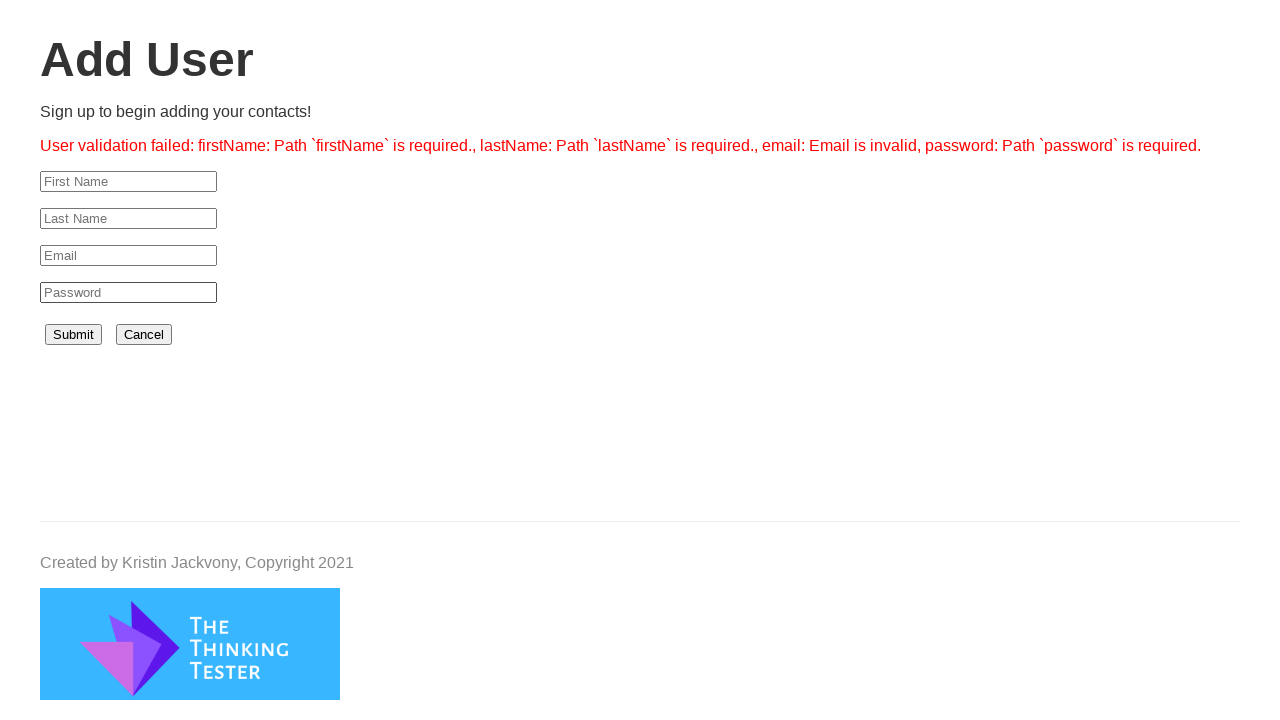

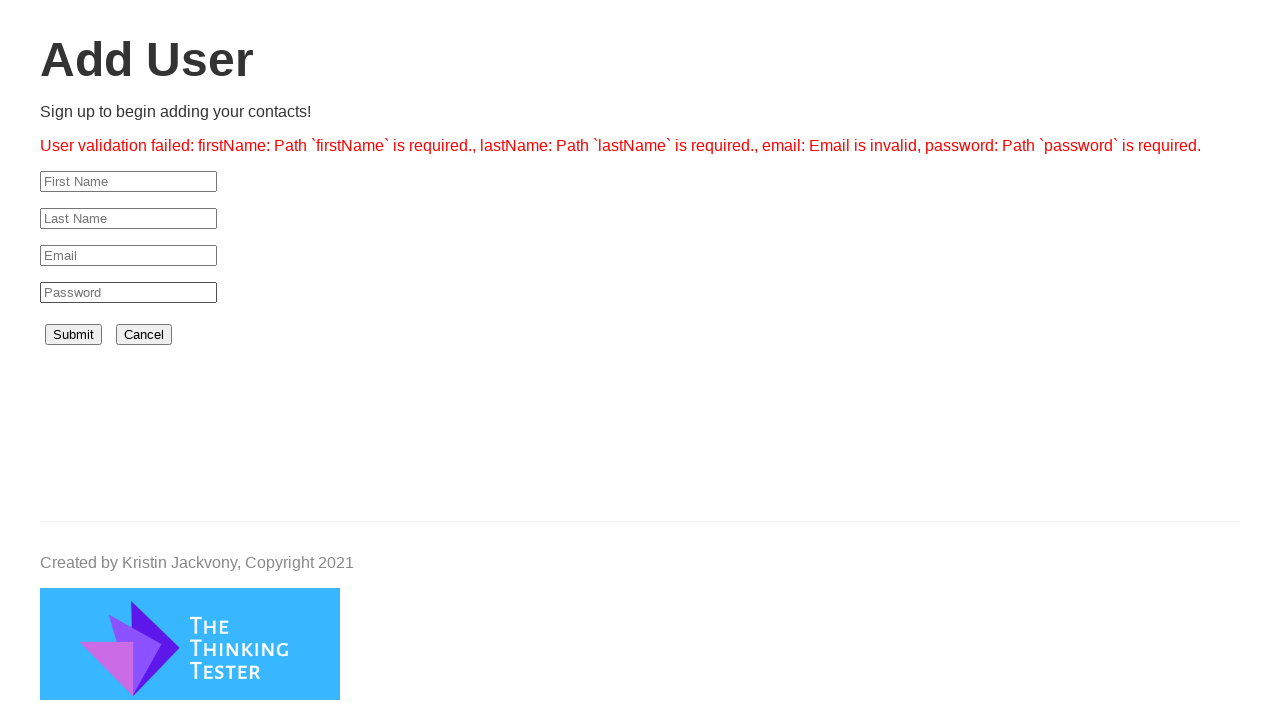